Navigates to Bilibili homepage and verifies the page loads successfully by waiting for the main content to appear.

Starting URL: https://www.bilibili.com/

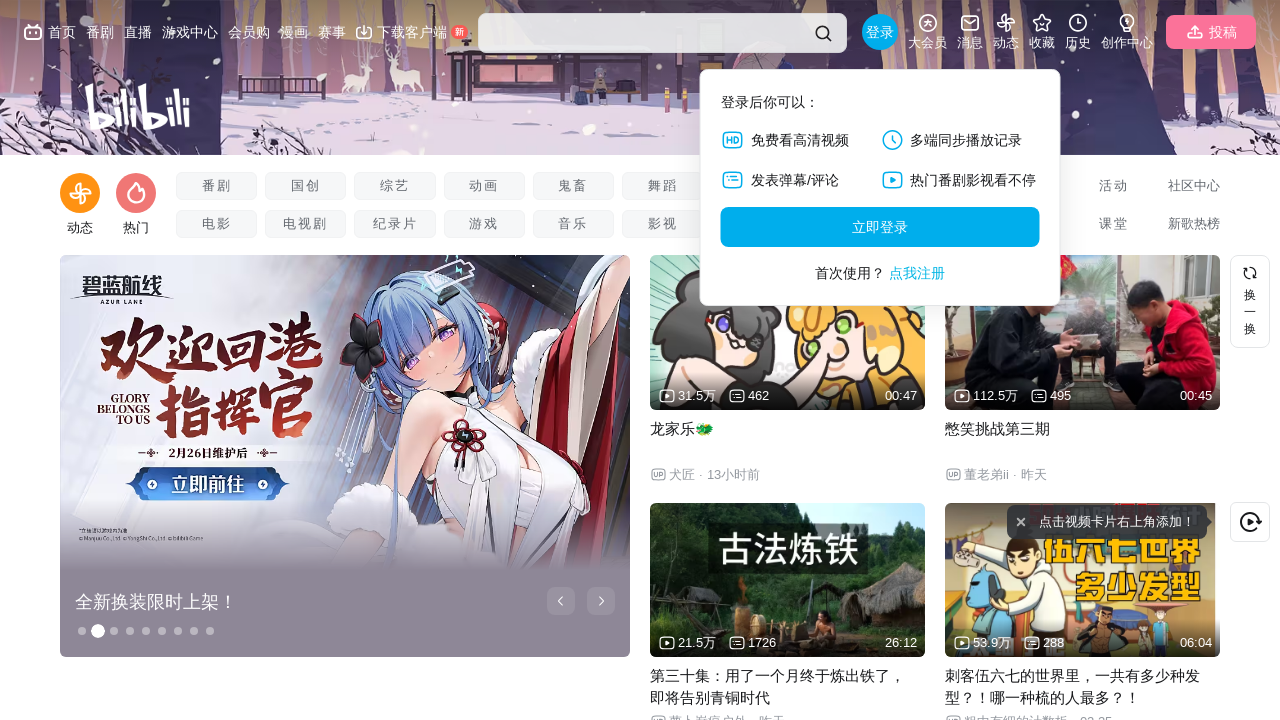

Waited for page DOM content to load
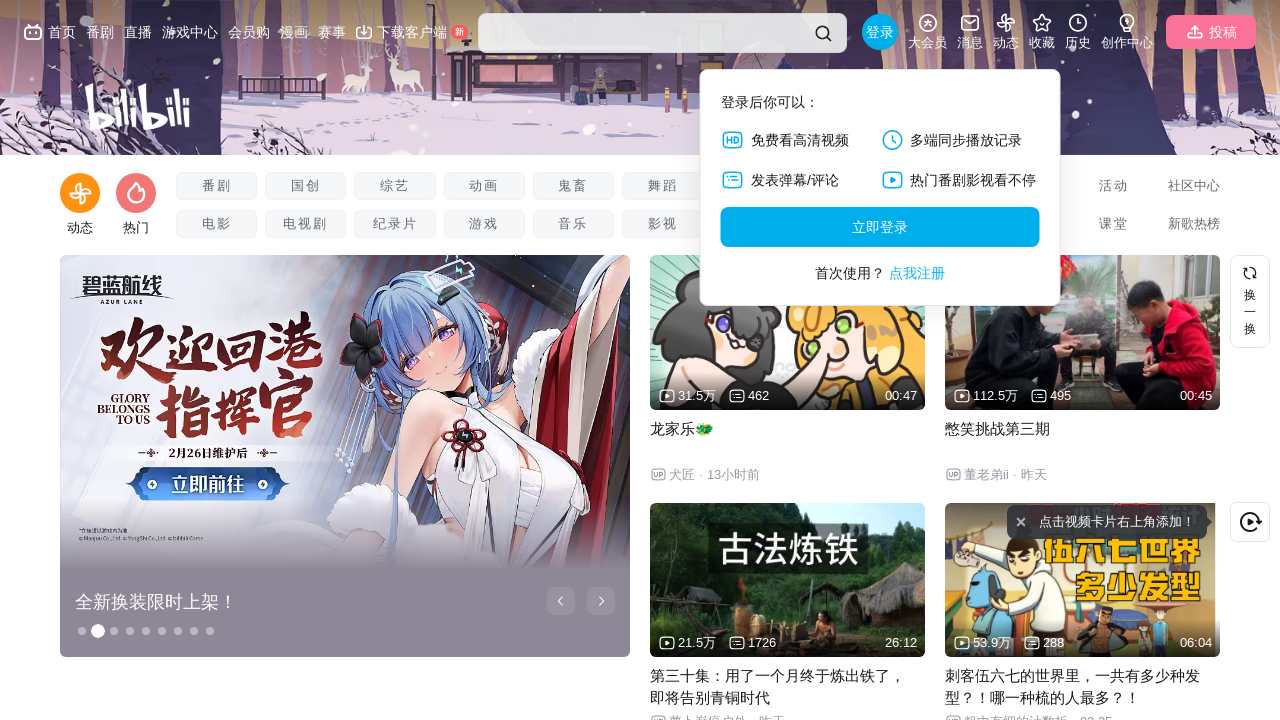

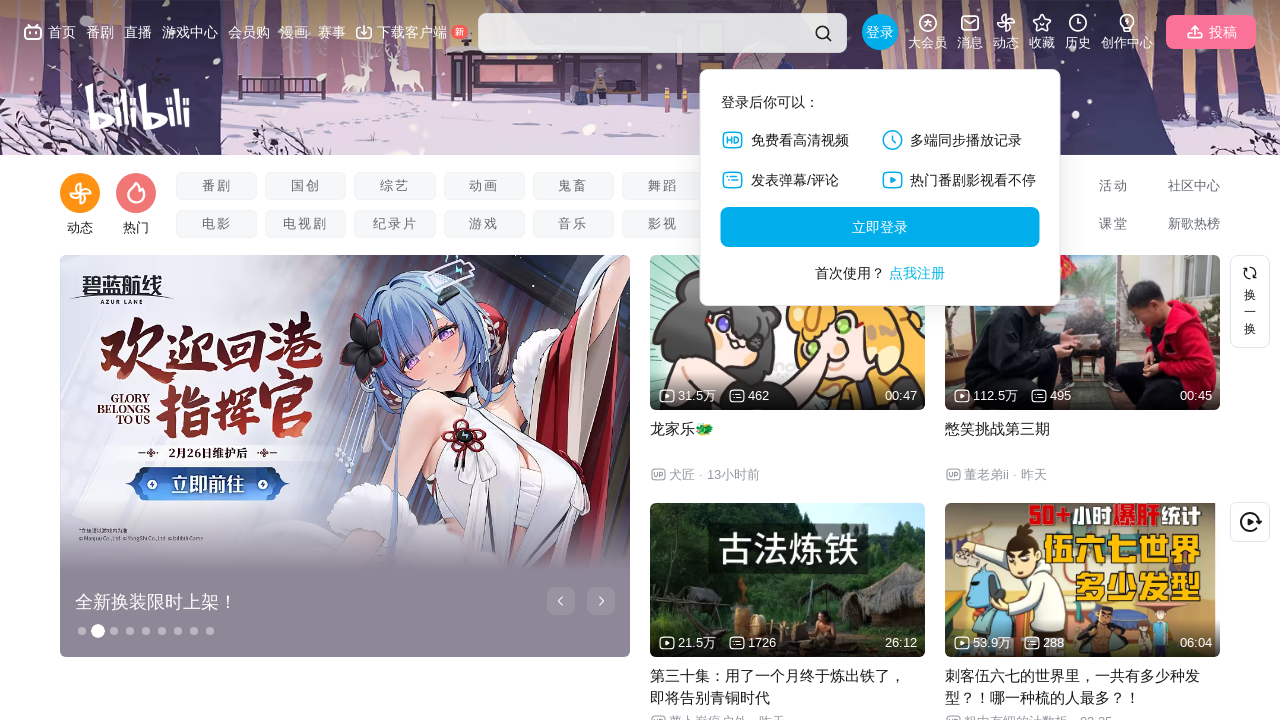